Downloads a file from the Selenium downloads page by clicking on a download link

Starting URL: https://www.selenium.dev/downloads

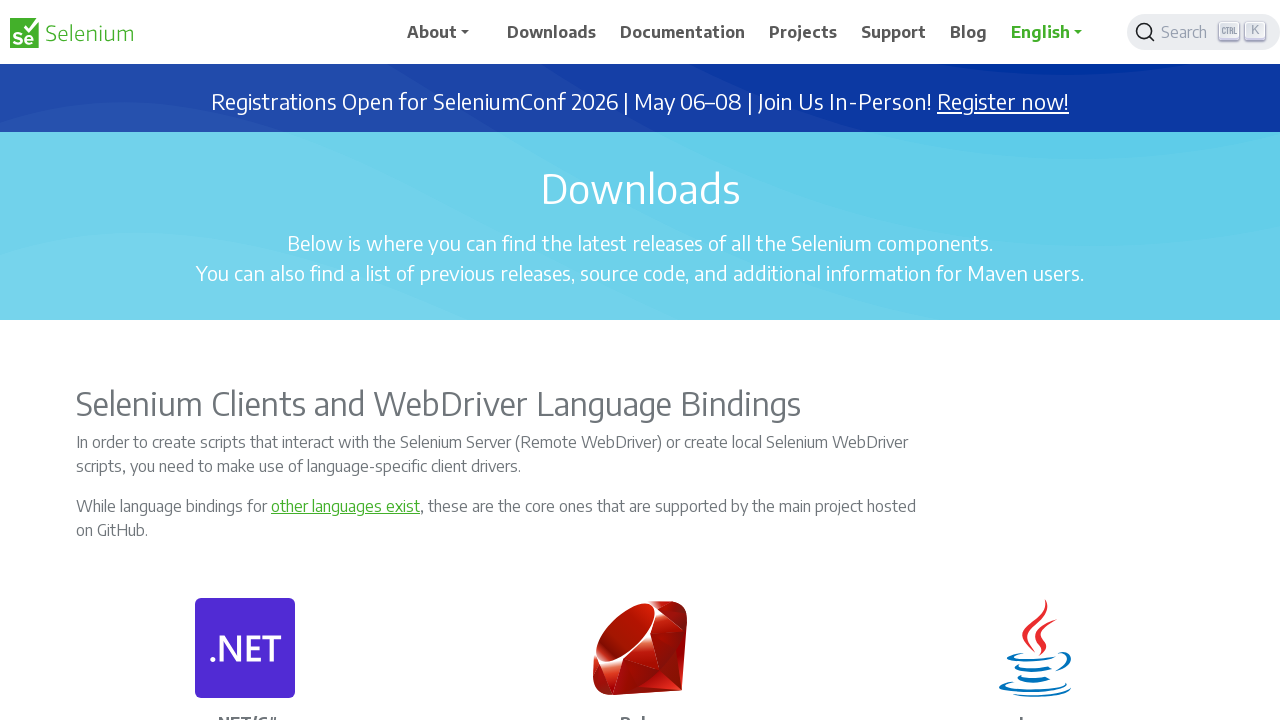

Clicked download link on Selenium downloads page at (830, 361) on body > div > main > div:nth-child(5) > div.col-sm-6.py-3.ps-0.pe-3 > div > div >
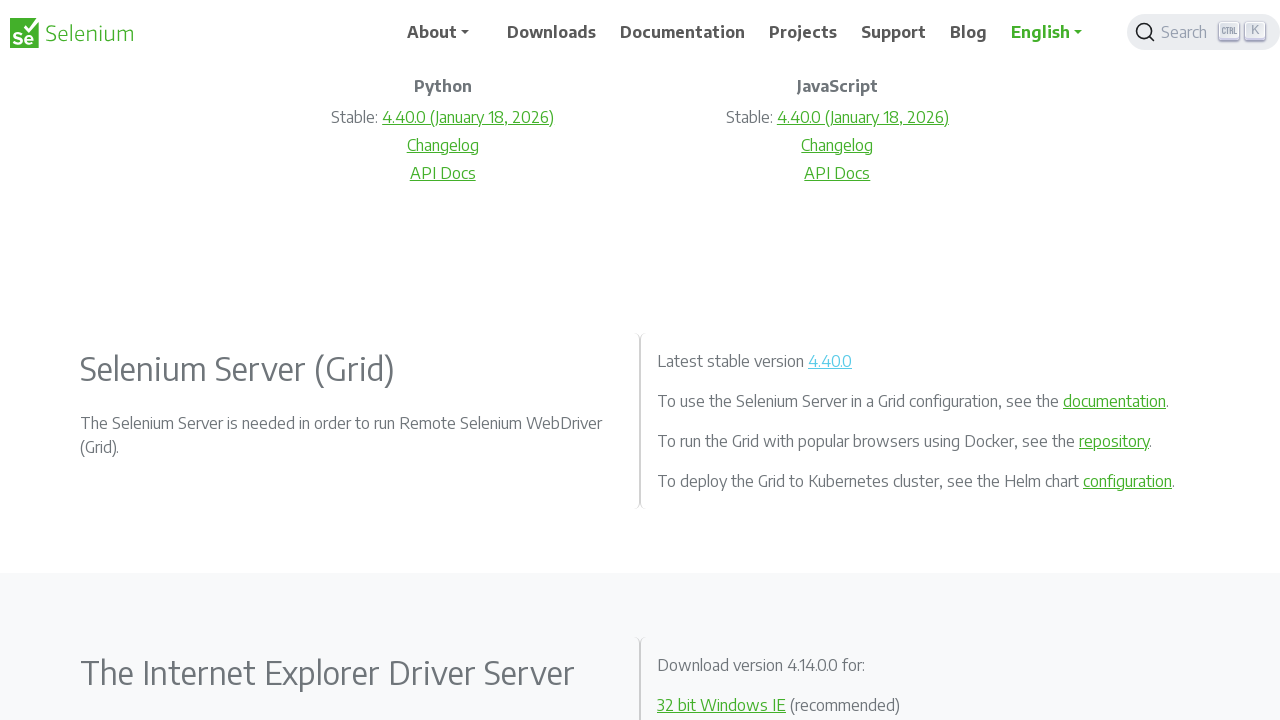

File download initiated and download object obtained
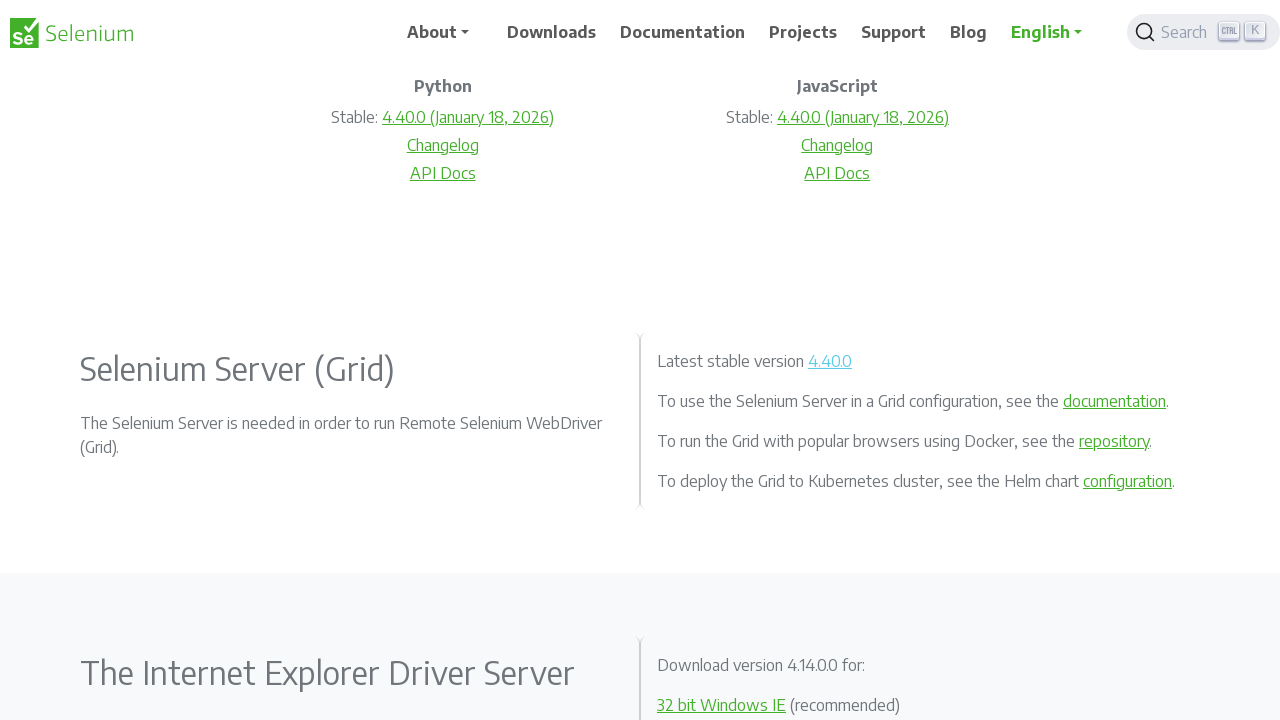

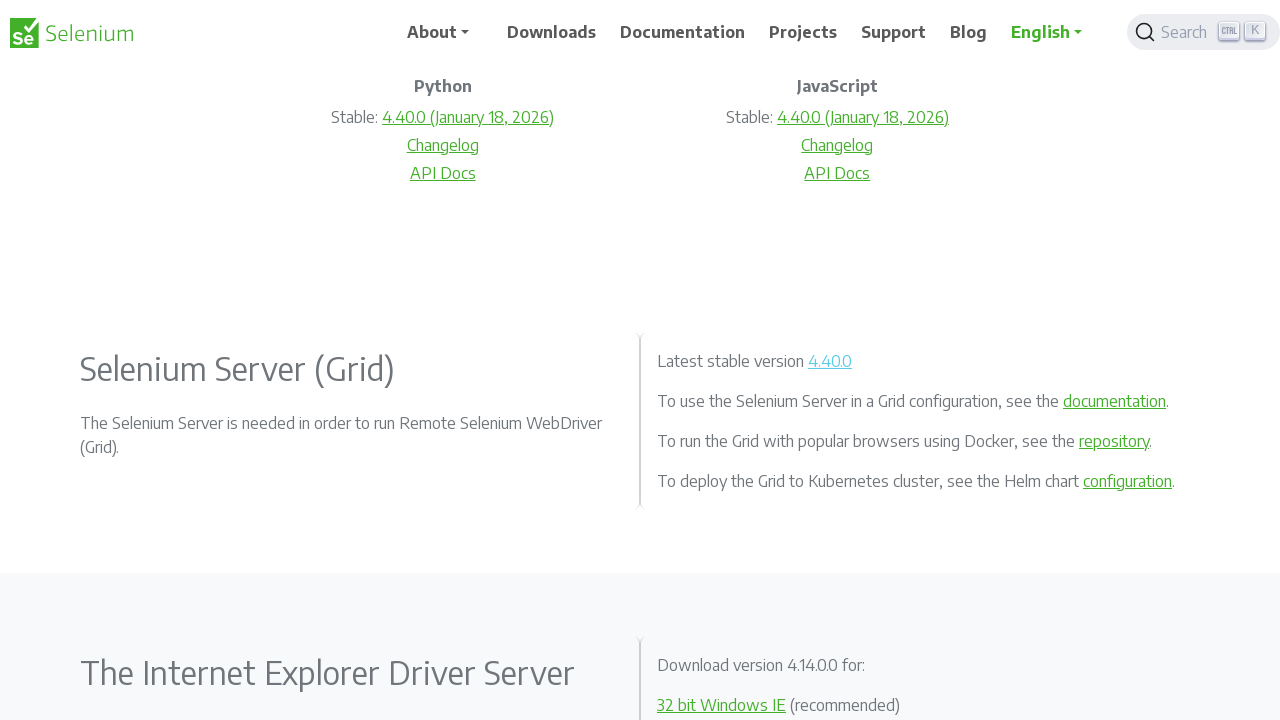